Tests file download functionality on W3Schools by navigating to a tryit page, switching to an iframe, and clicking on a download link/image

Starting URL: https://www.w3schools.com/tags/tryit.asp?filename=tryhtml5_a_download

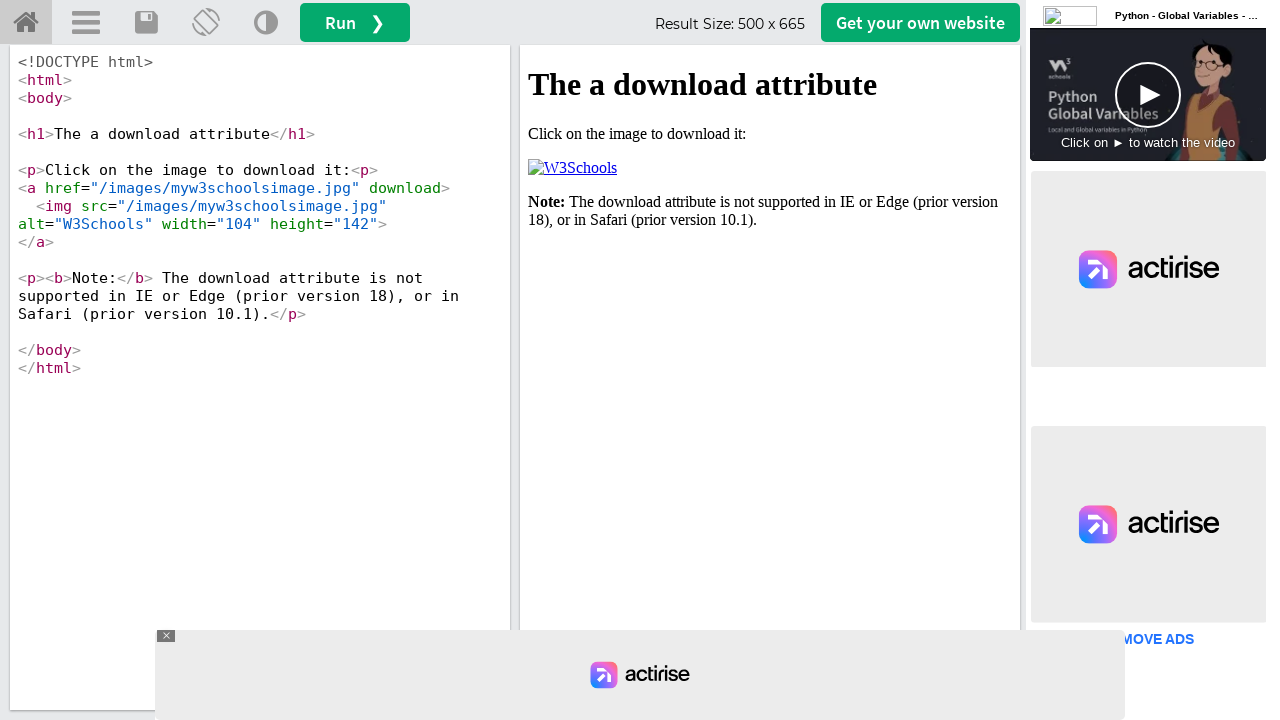

Waited for page to load (3000ms)
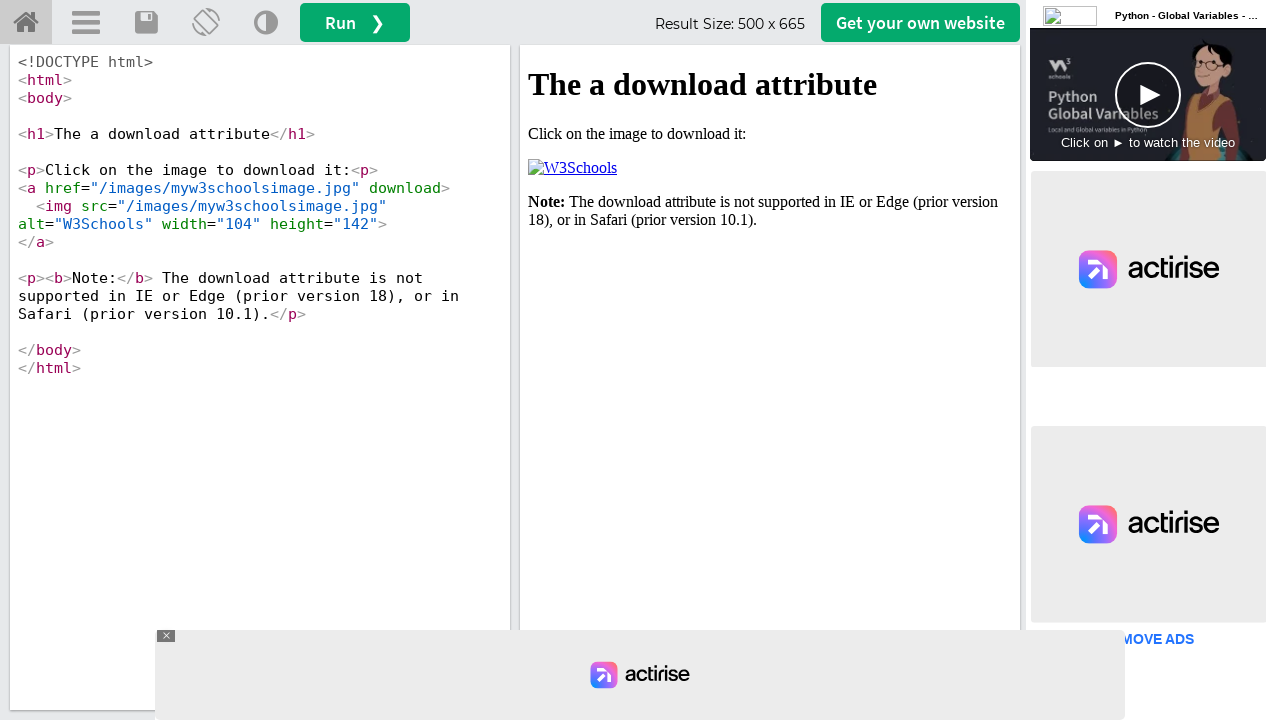

Located the iframe containing the tryit example
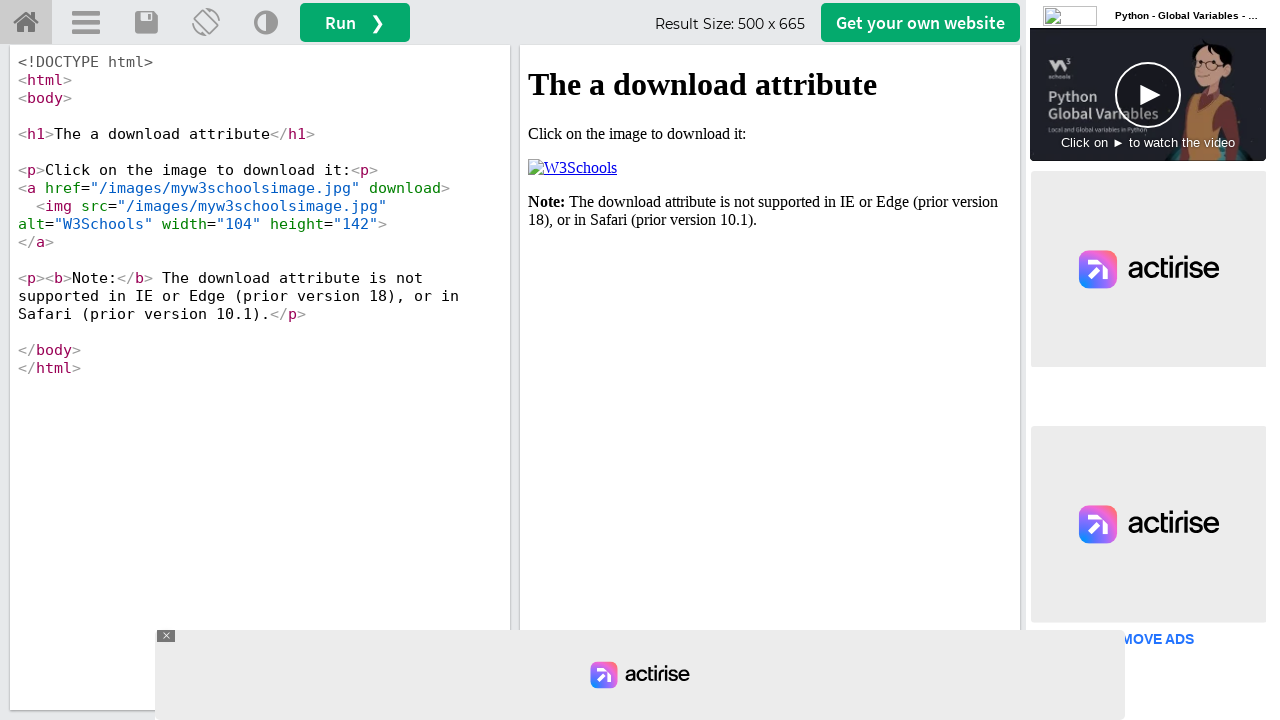

Waited for iframe content to load (3000ms)
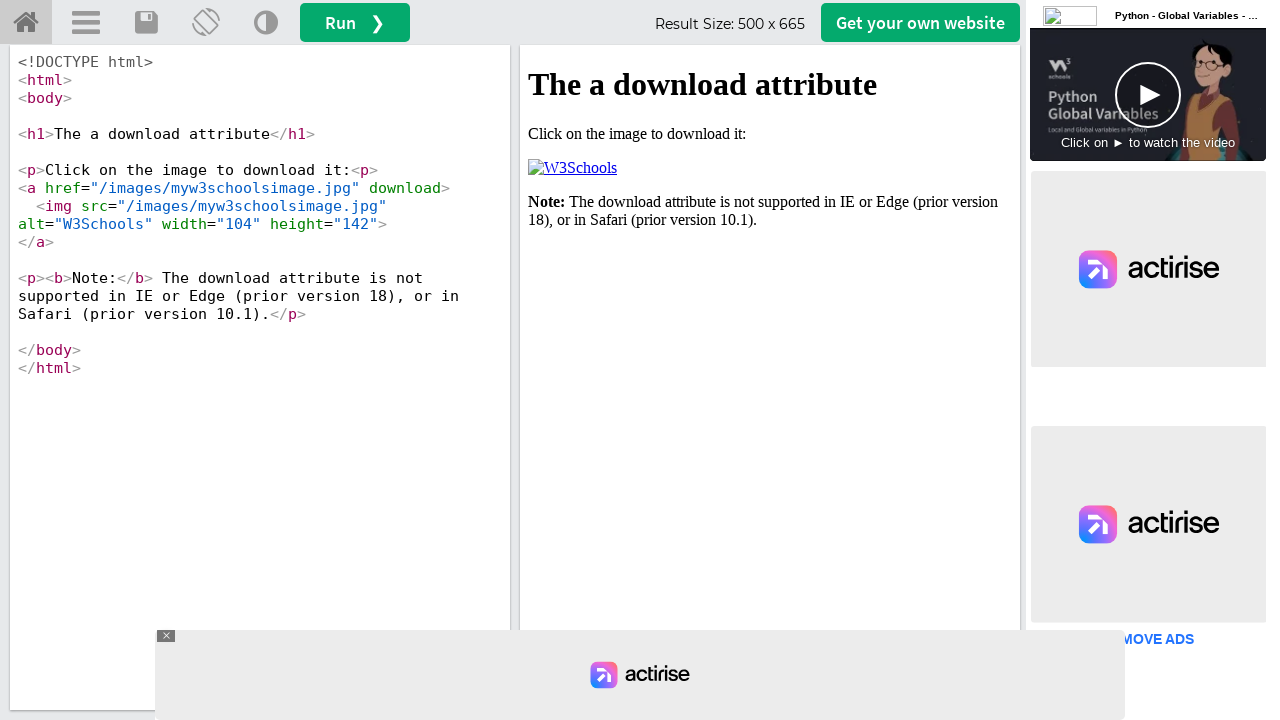

Clicked on the download image/link inside the iframe at (572, 168) on xpath=//iframe >> nth=0 >> internal:control=enter-frame >> xpath=//p[2]/a/img
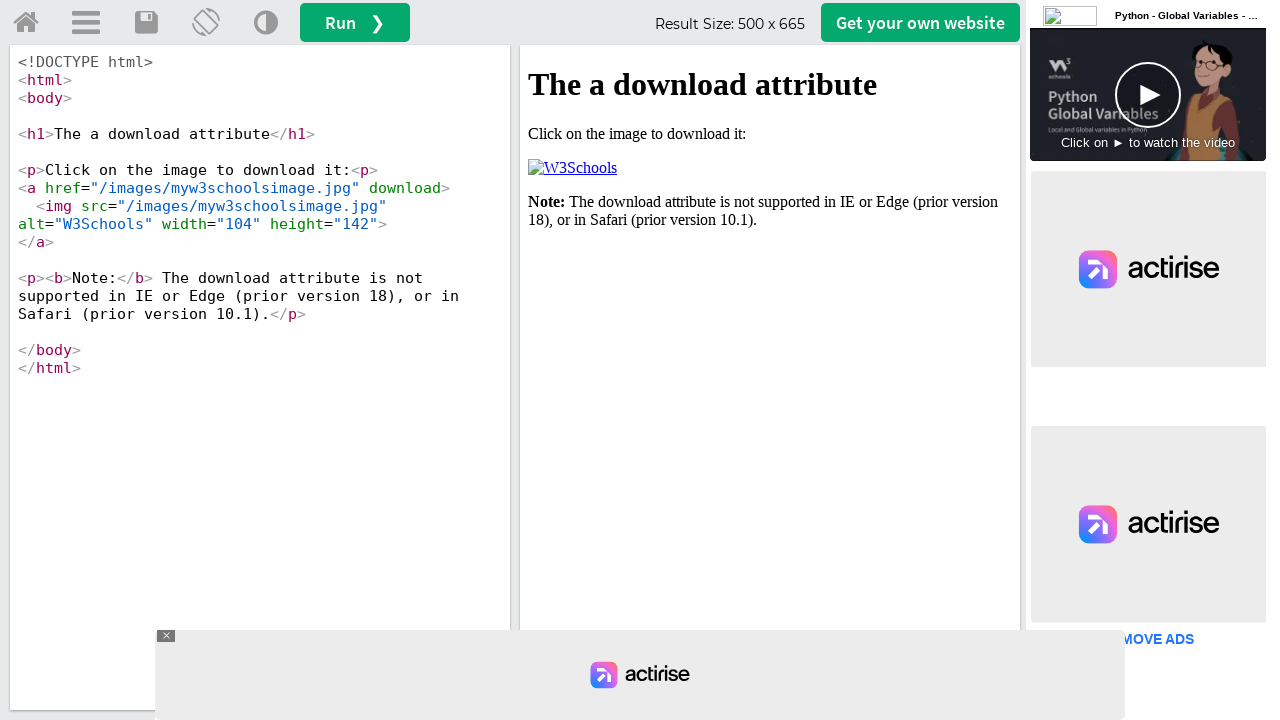

Waited for download to complete (5000ms)
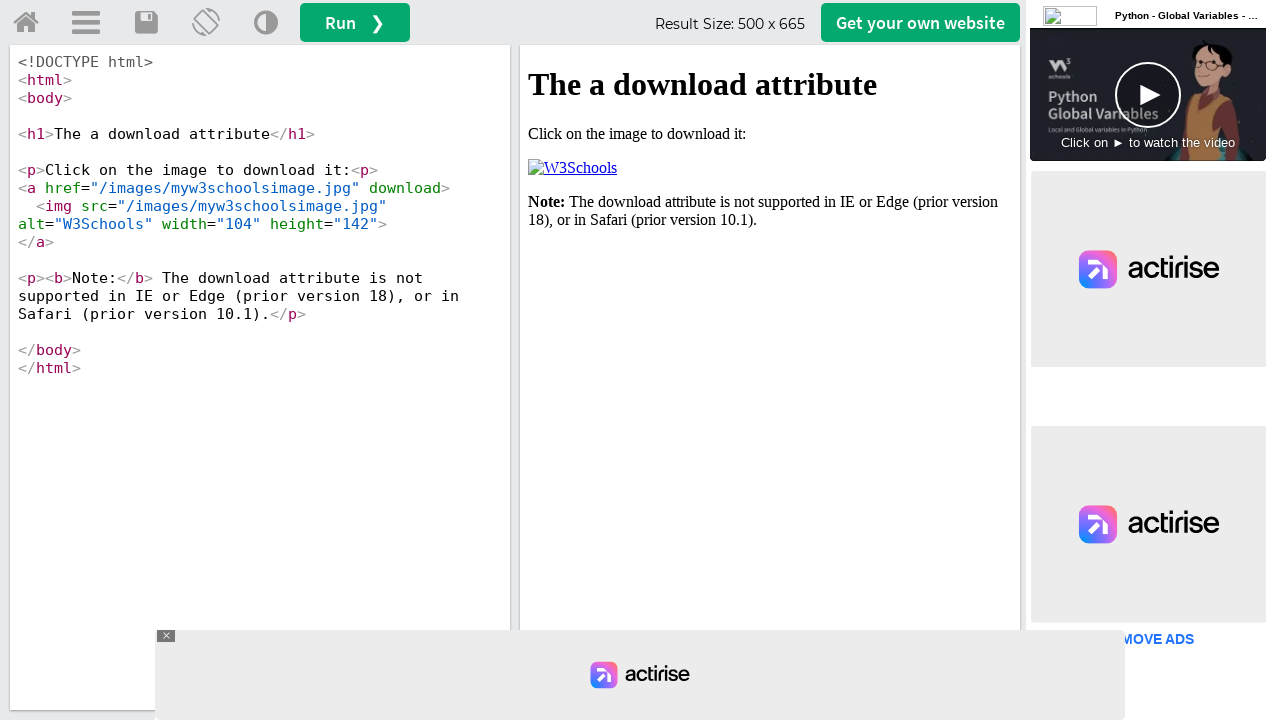

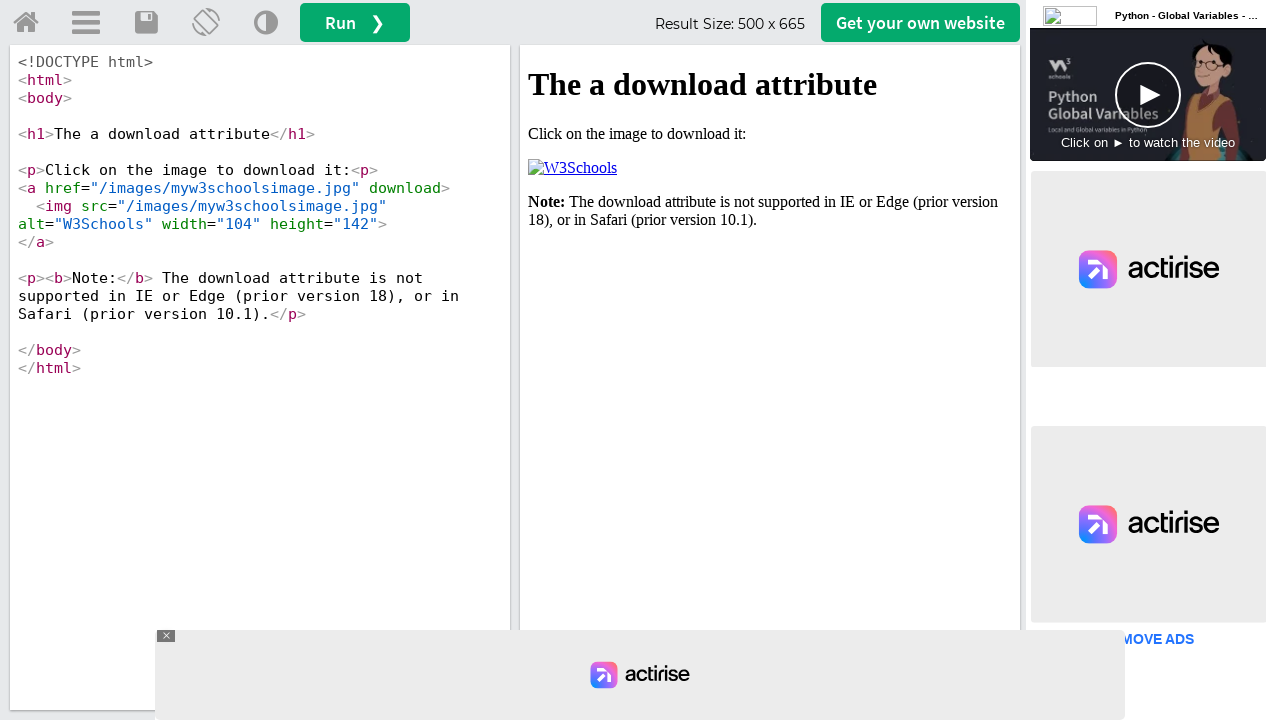